Tests various mouse interactions including clicking, hovering, and right-clicking on a link element

Starting URL: https://the-internet.herokuapp.com/

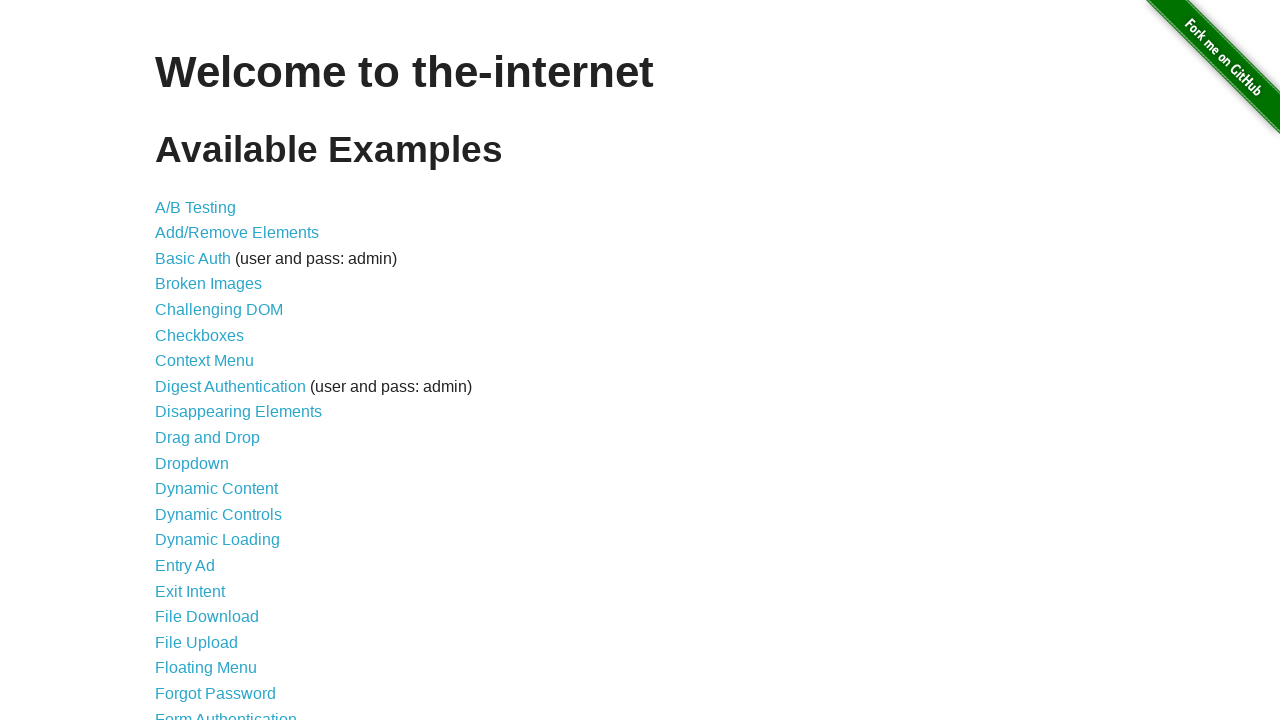

Located the A/B Testing link element
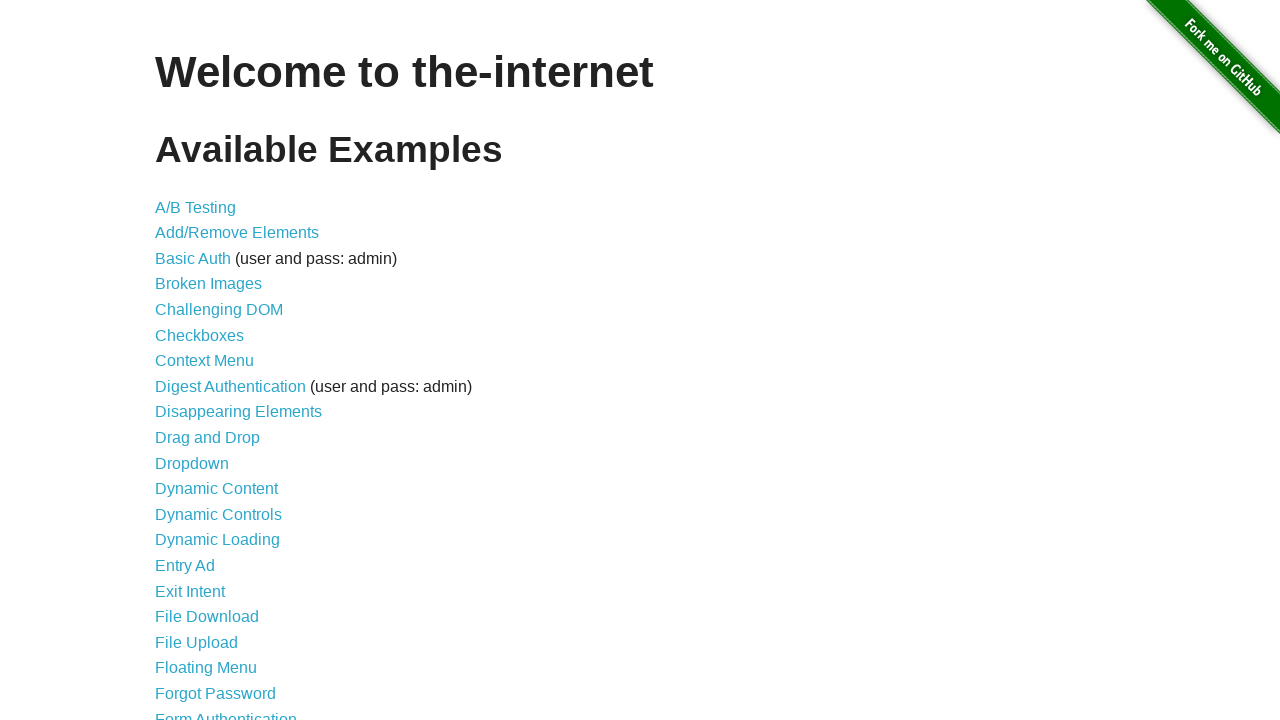

Clicked on the A/B Testing link to navigate at (196, 207) on xpath=//a[text()='A/B Testing']
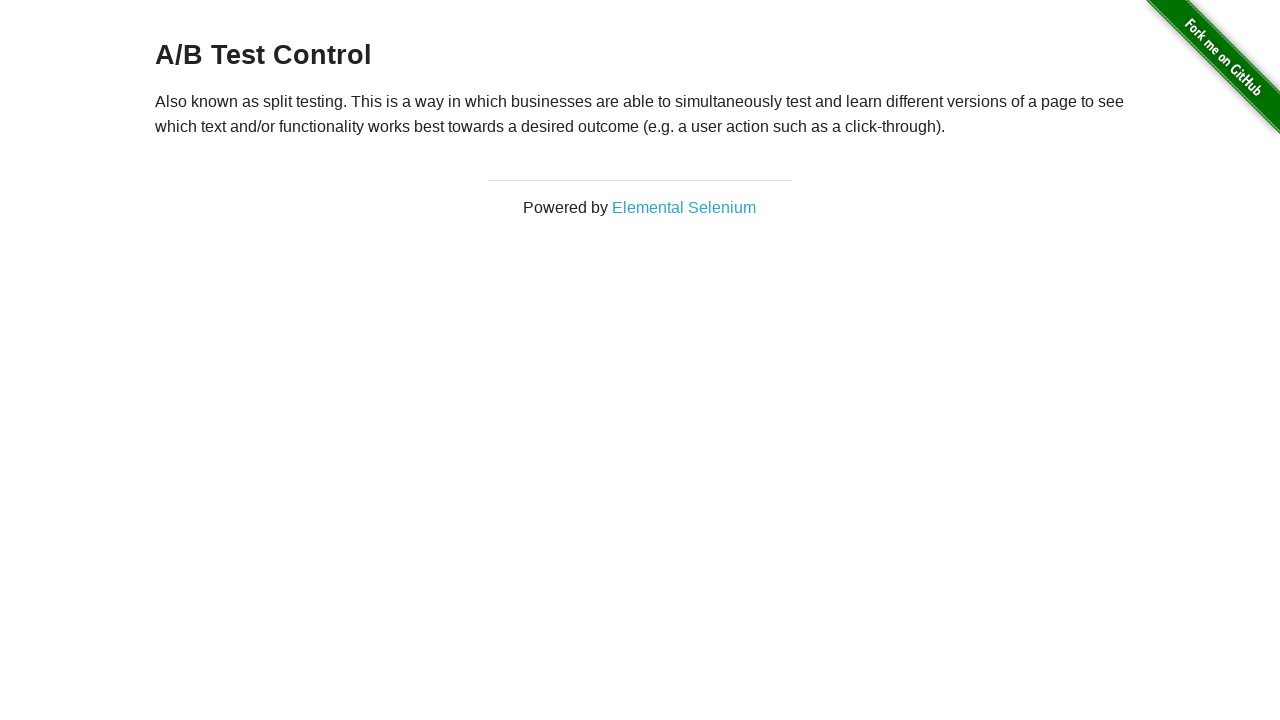

Navigated back to the main page
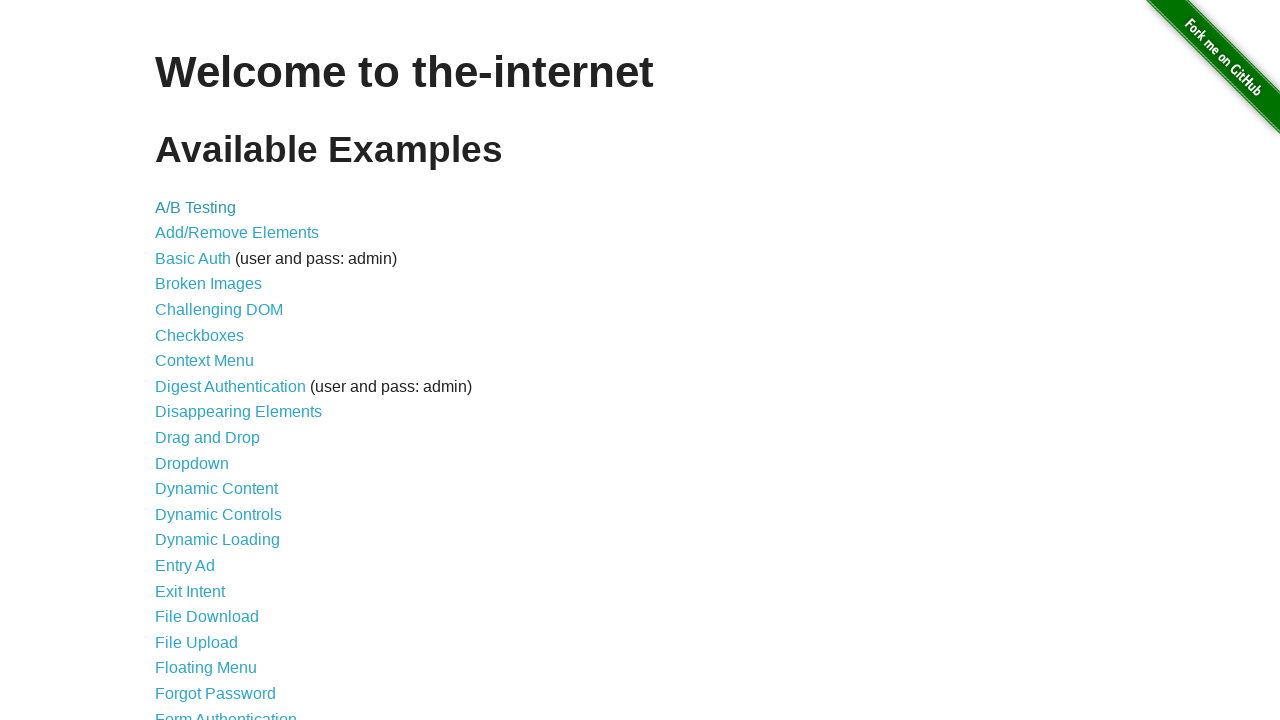

Hovered over the A/B Testing link element at (196, 207) on xpath=//a[text()='A/B Testing']
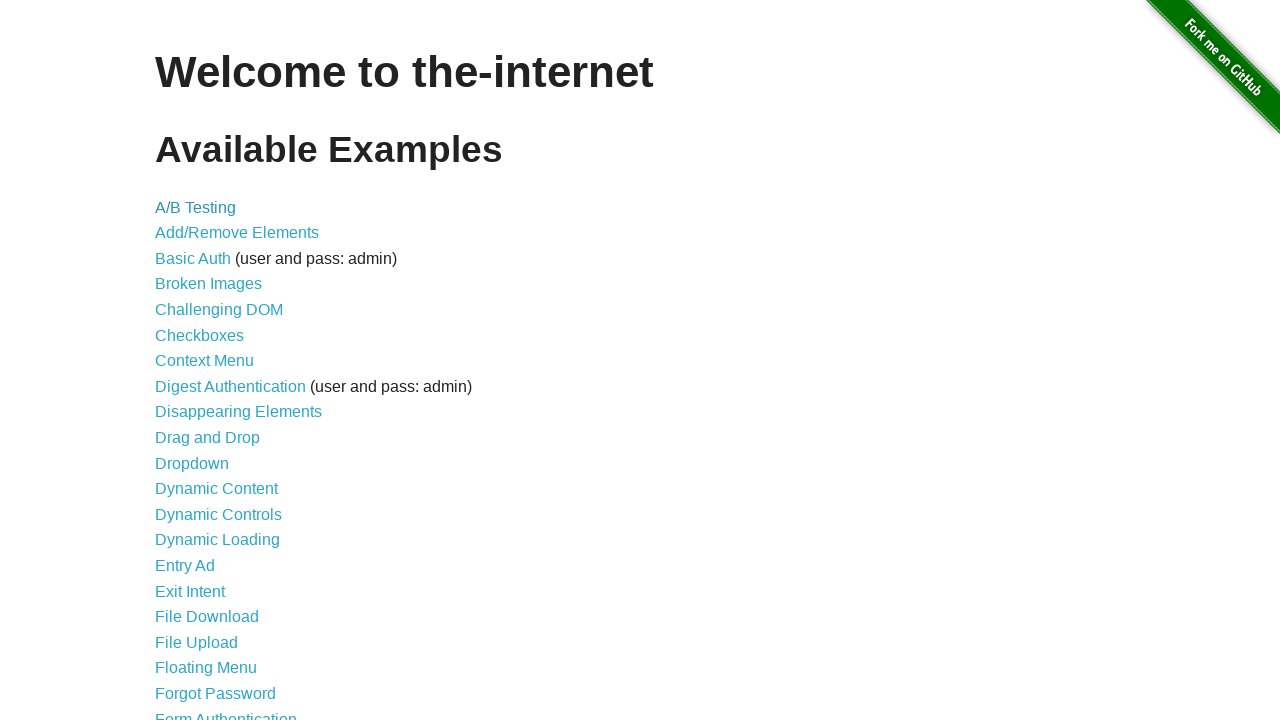

Right-clicked on the A/B Testing link element at (196, 207) on xpath=//a[text()='A/B Testing']
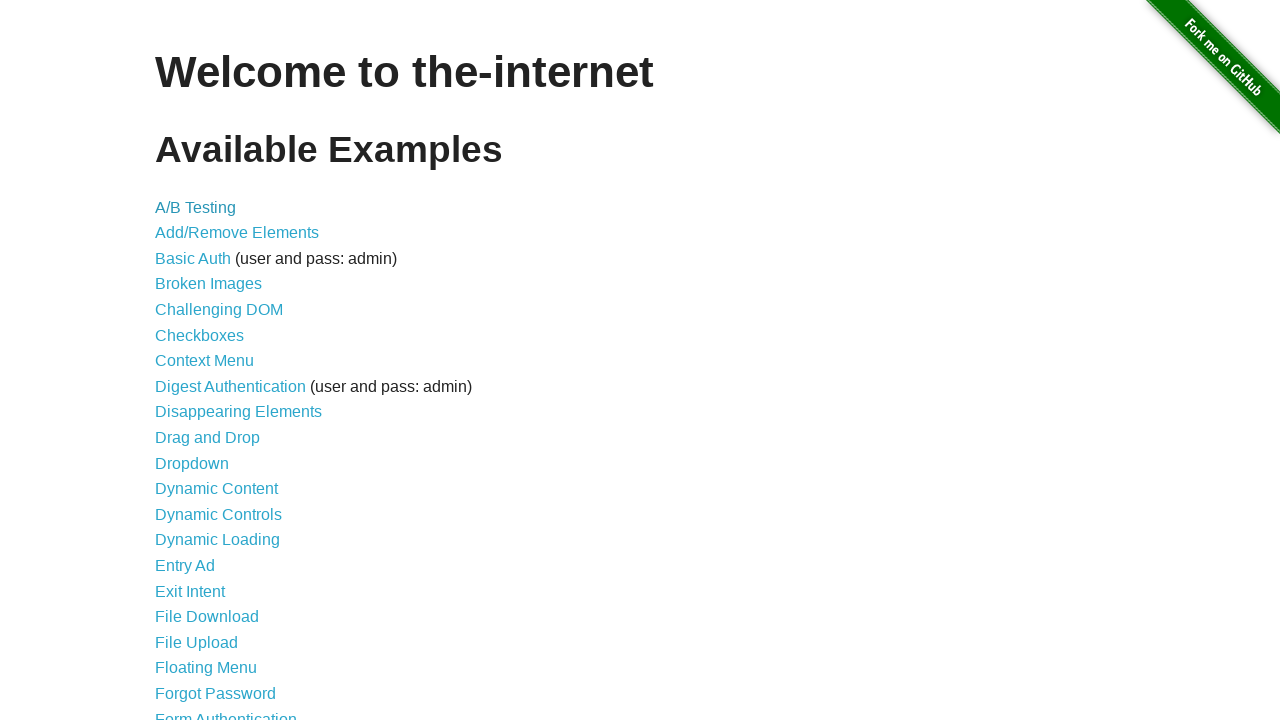

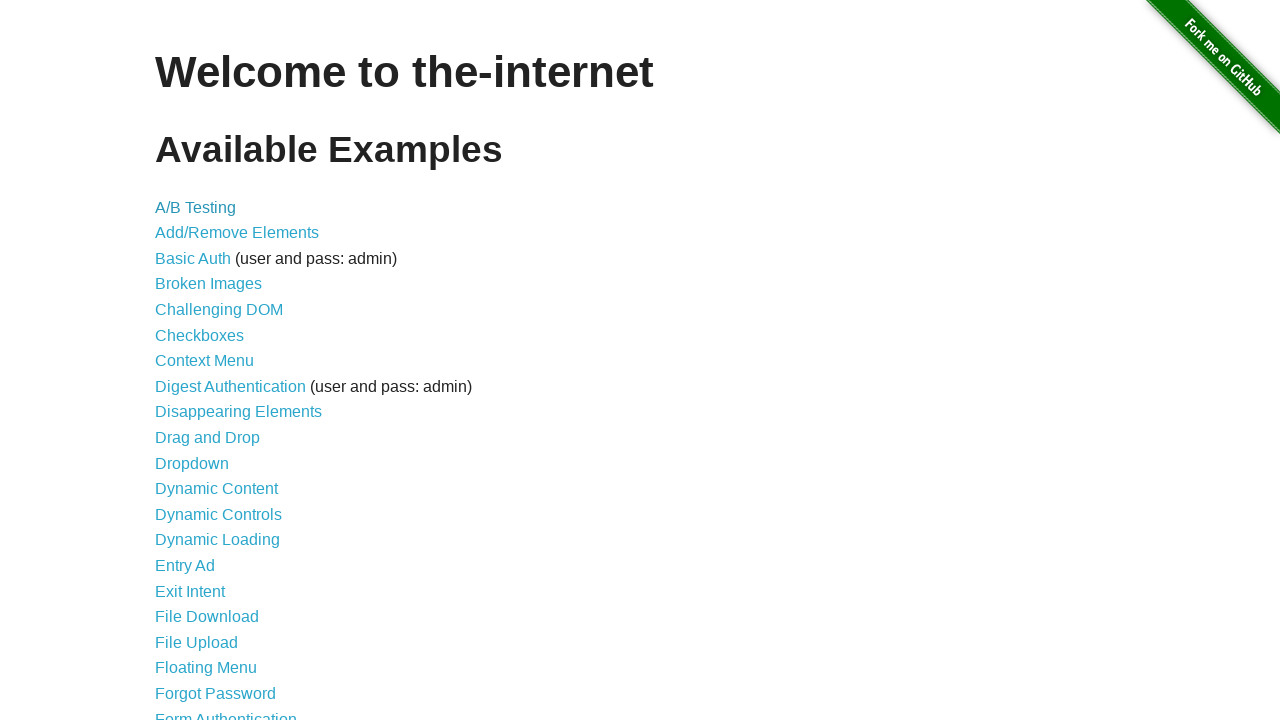